Tests keyboard input functionality by sending an ENTER key press and verifying the result is displayed

Starting URL: http://the-internet.herokuapp.com/key_presses

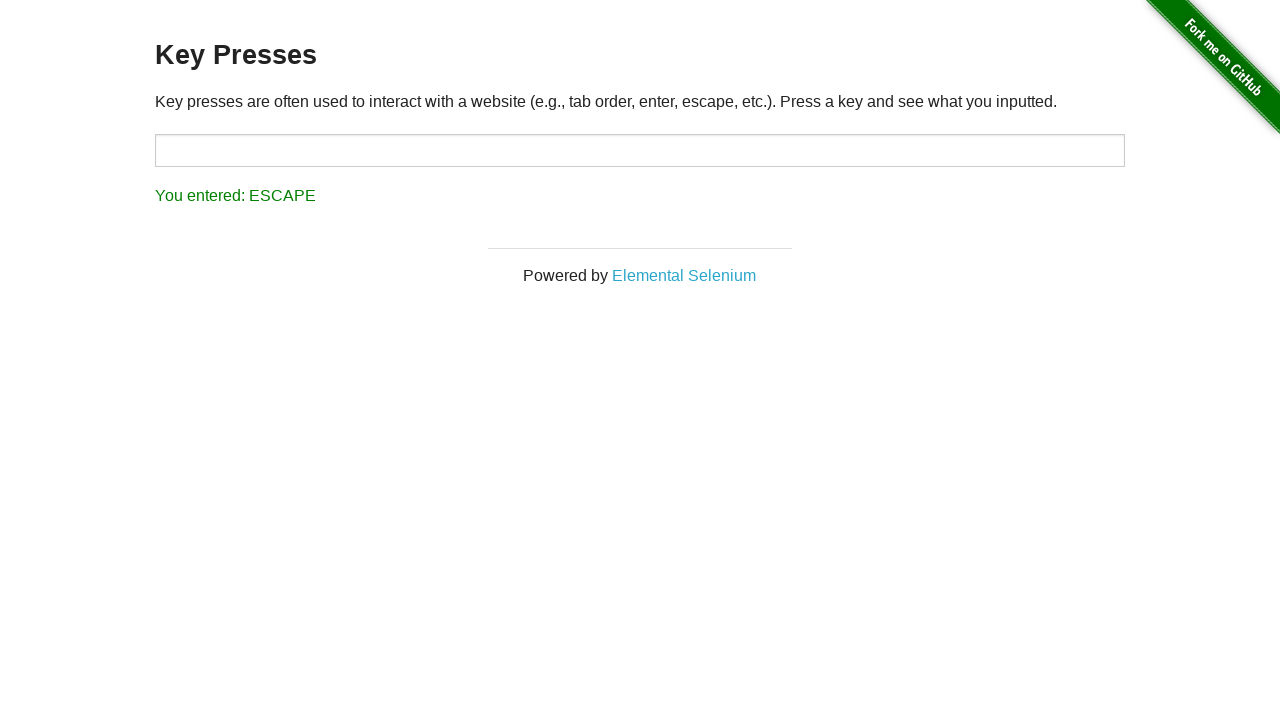

Pressed ENTER key
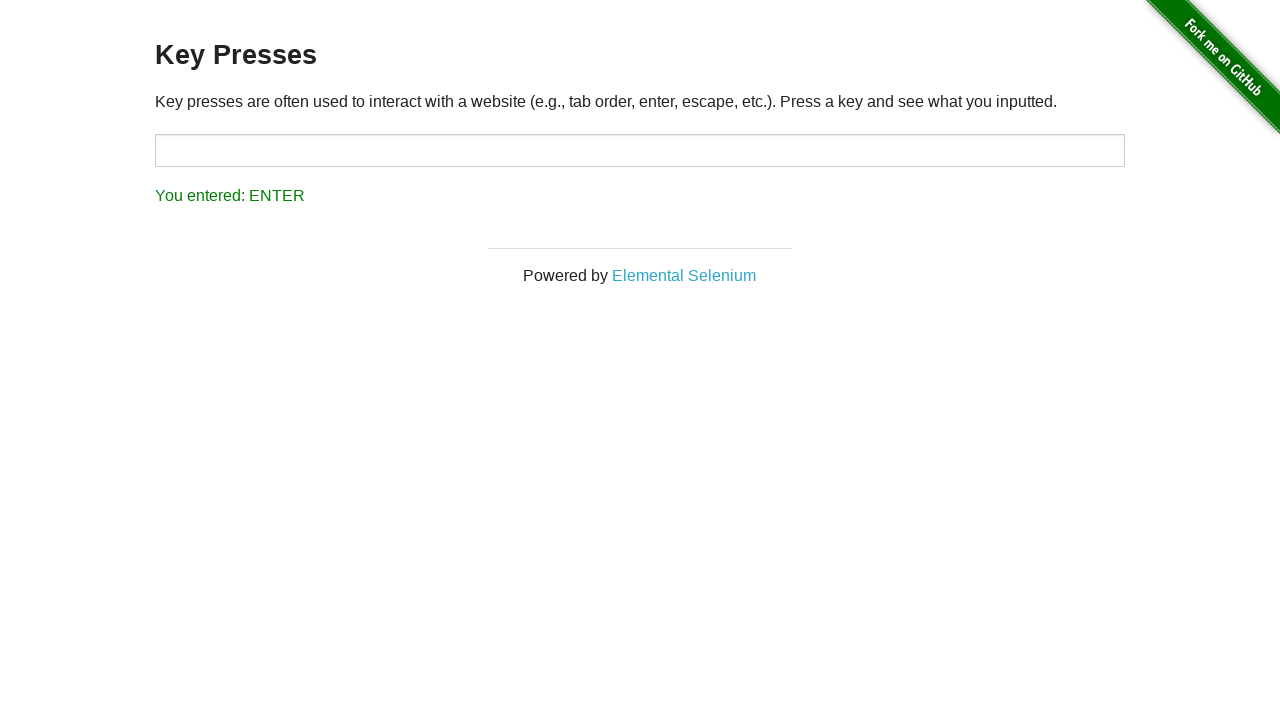

Result element appeared on page
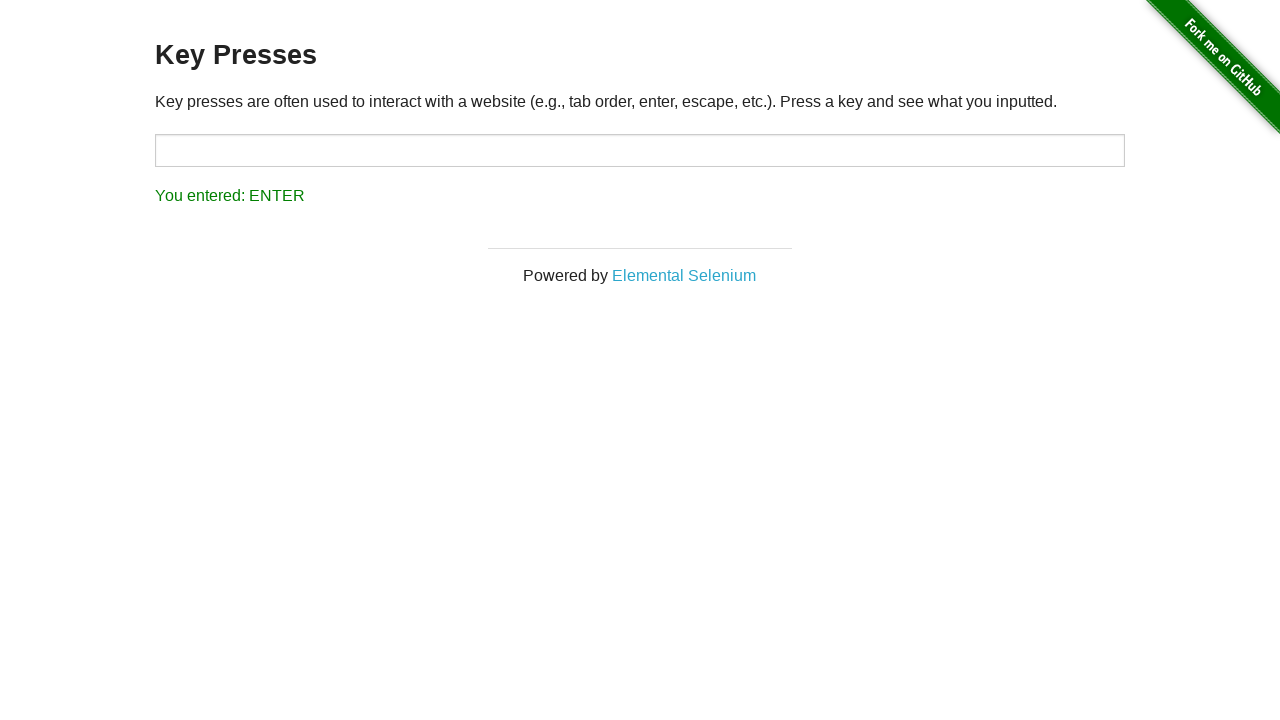

Located result element
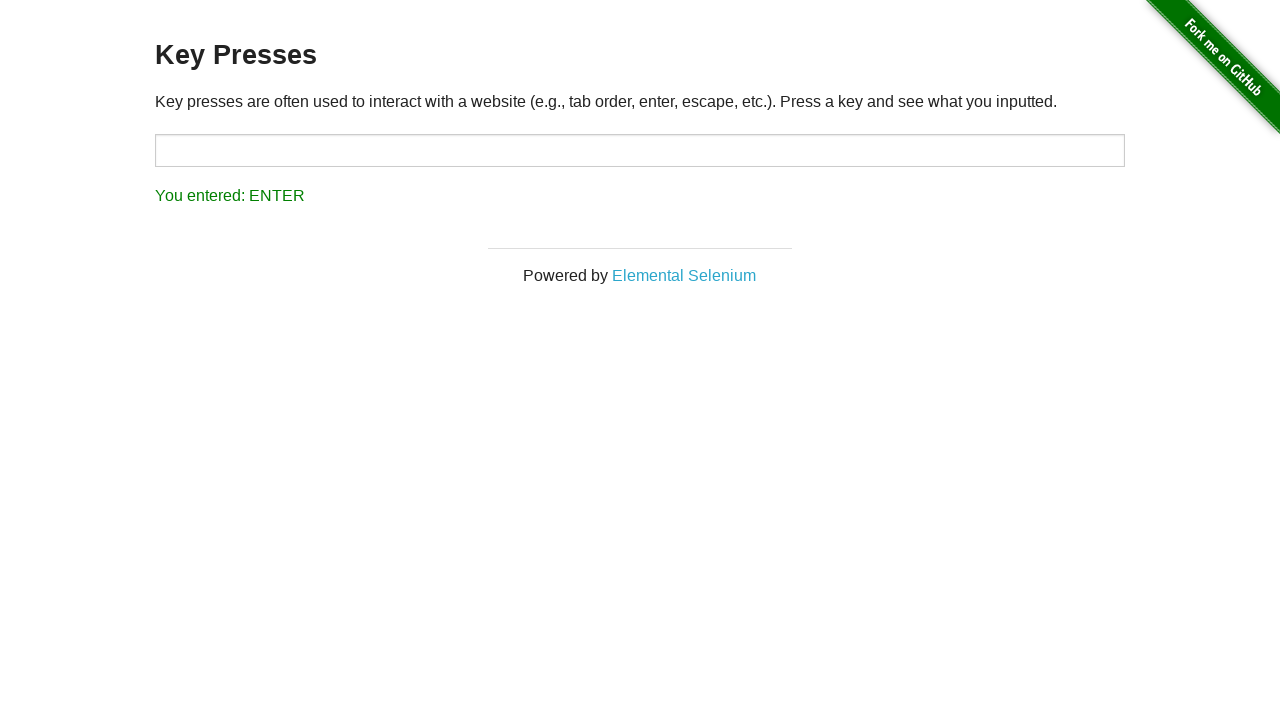

Verified result text matches expected value 'You entered: ENTER'
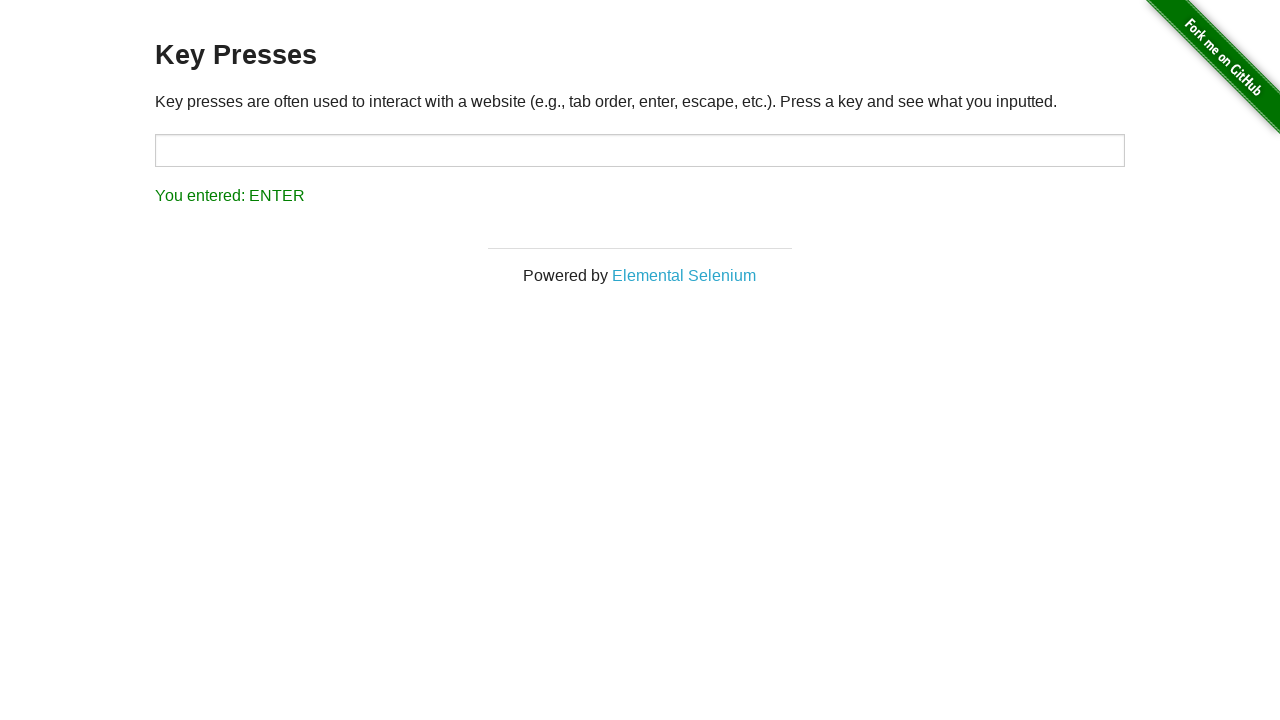

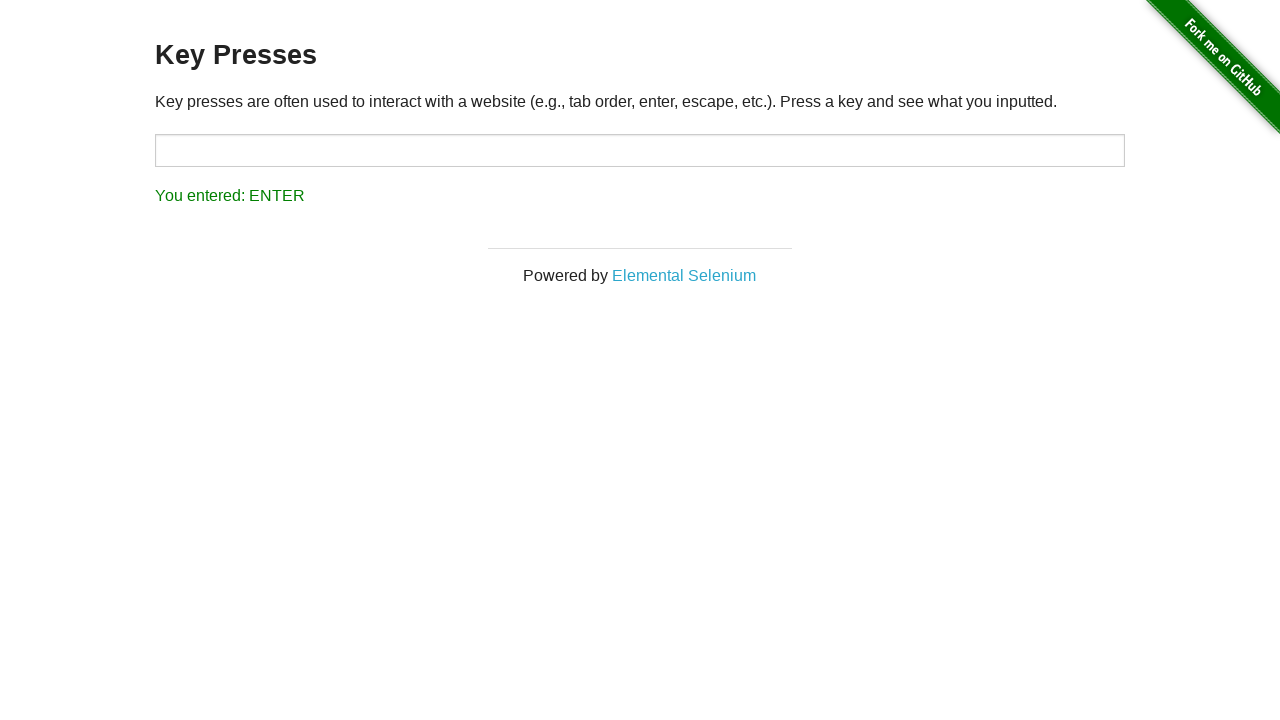